Tests mouse hover functionality and clicks the Top link from the hover menu

Starting URL: https://www.letskodeit.com/practice

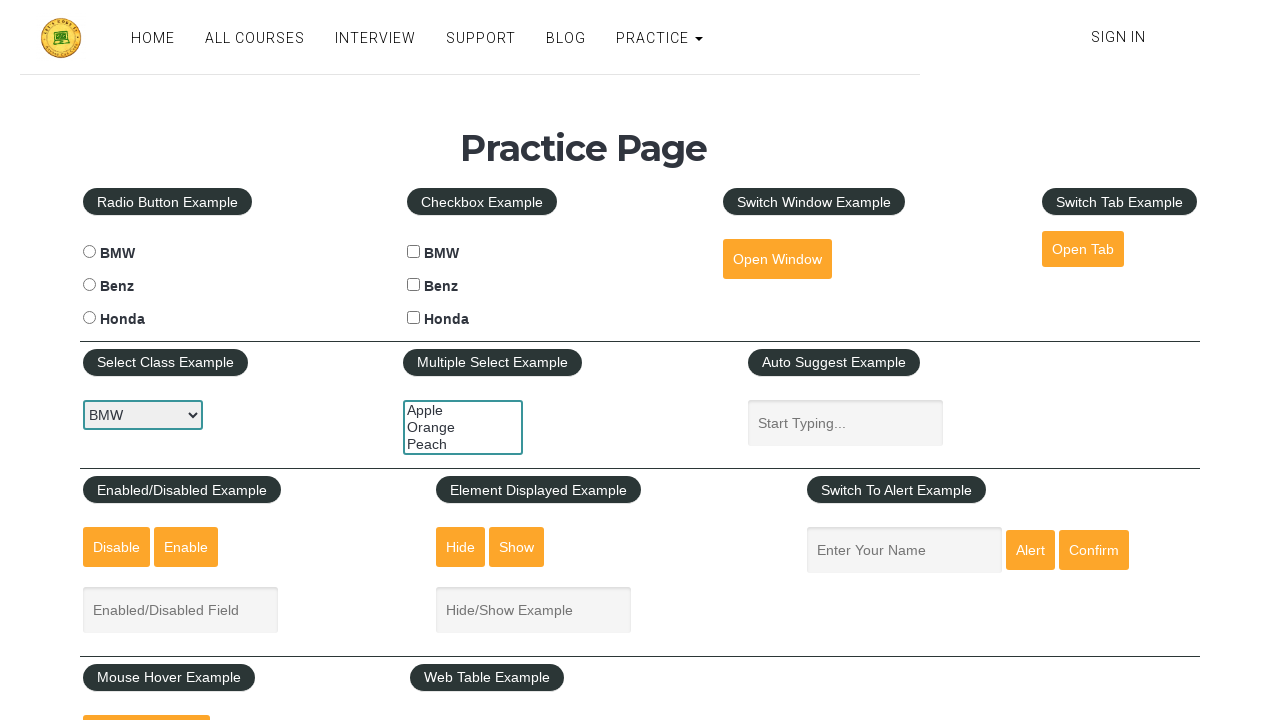

Scrolled down 800 pixels to find hover element
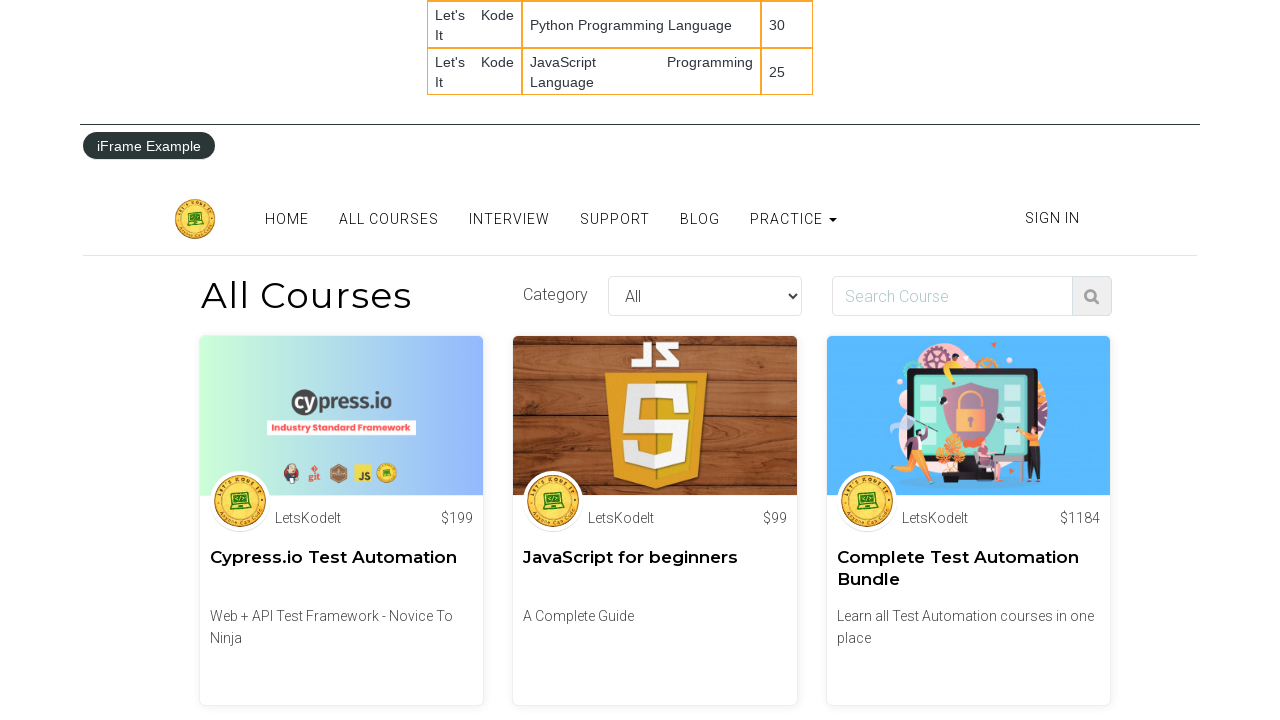

Hovered over the mouse hover button at (146, 361) on #mousehover
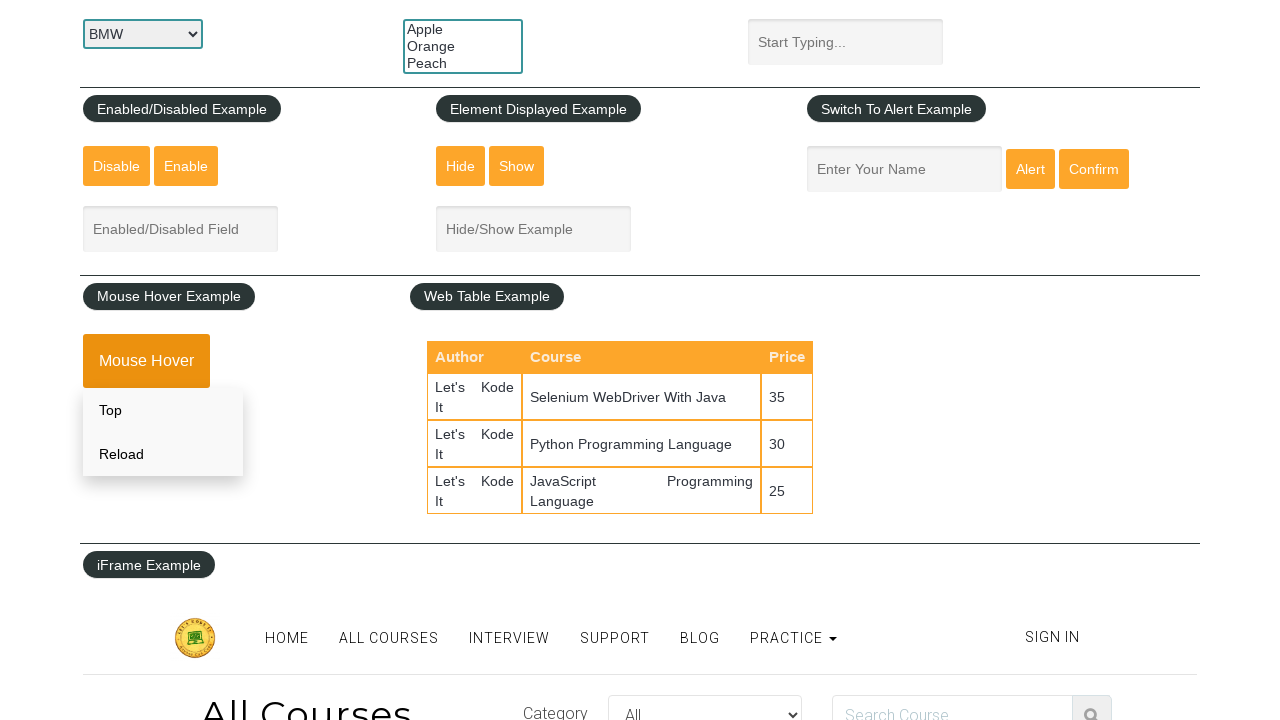

Clicked the Top link from the hover menu at (163, 410) on xpath=//div[@class='mouse-hover-content']/a[1]
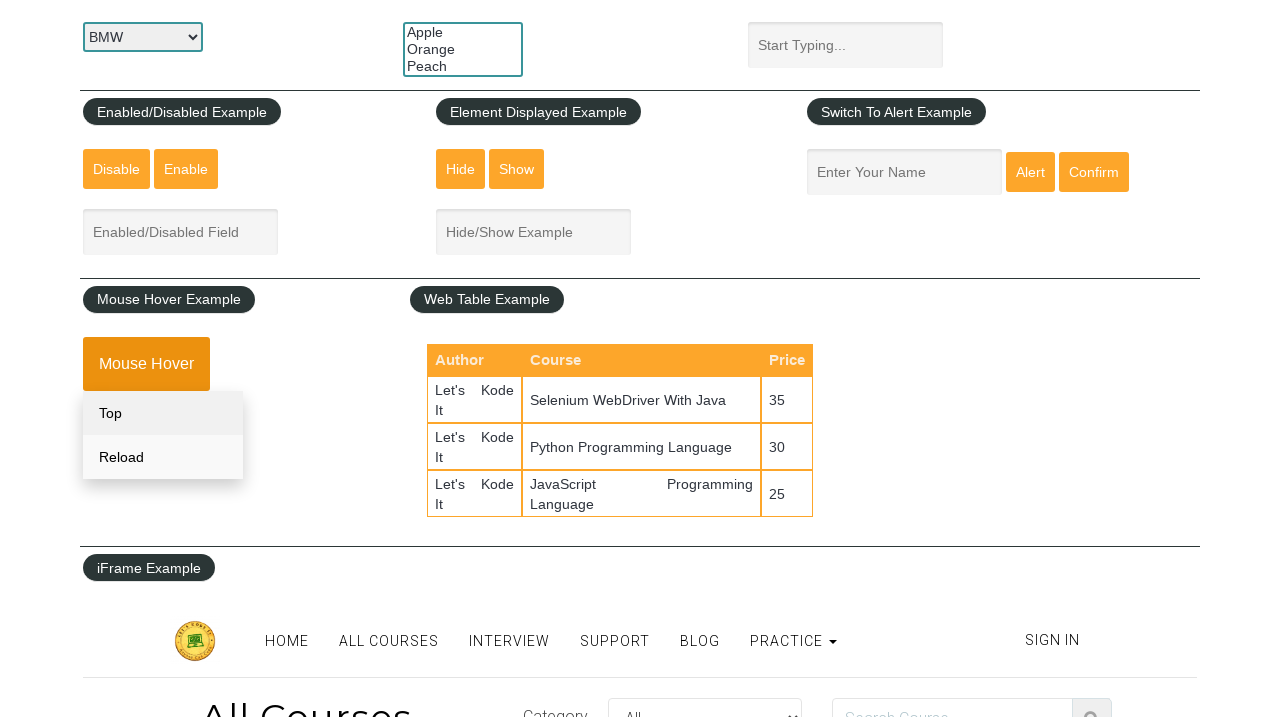

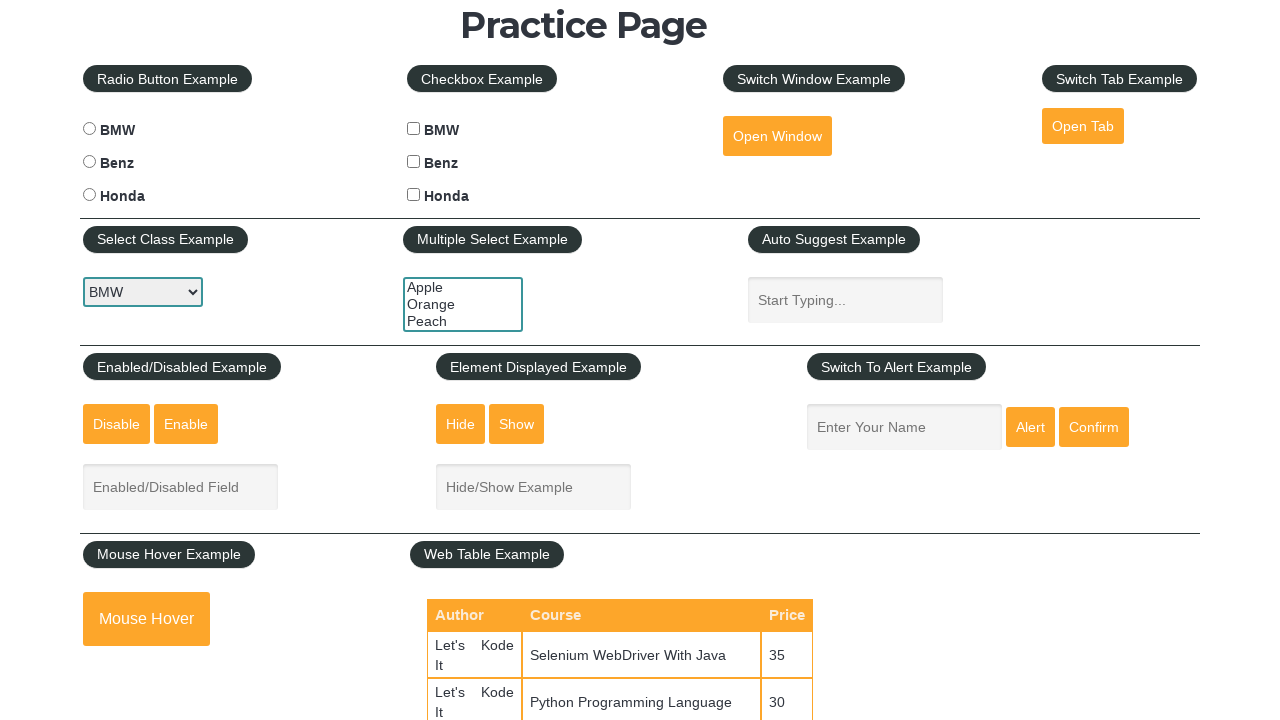